Scrolls the viewport so that a specific element (closepopup button) becomes visible at the bottom of the viewport.

Starting URL: https://crossbrowsertesting.github.io/selenium_example_page.html

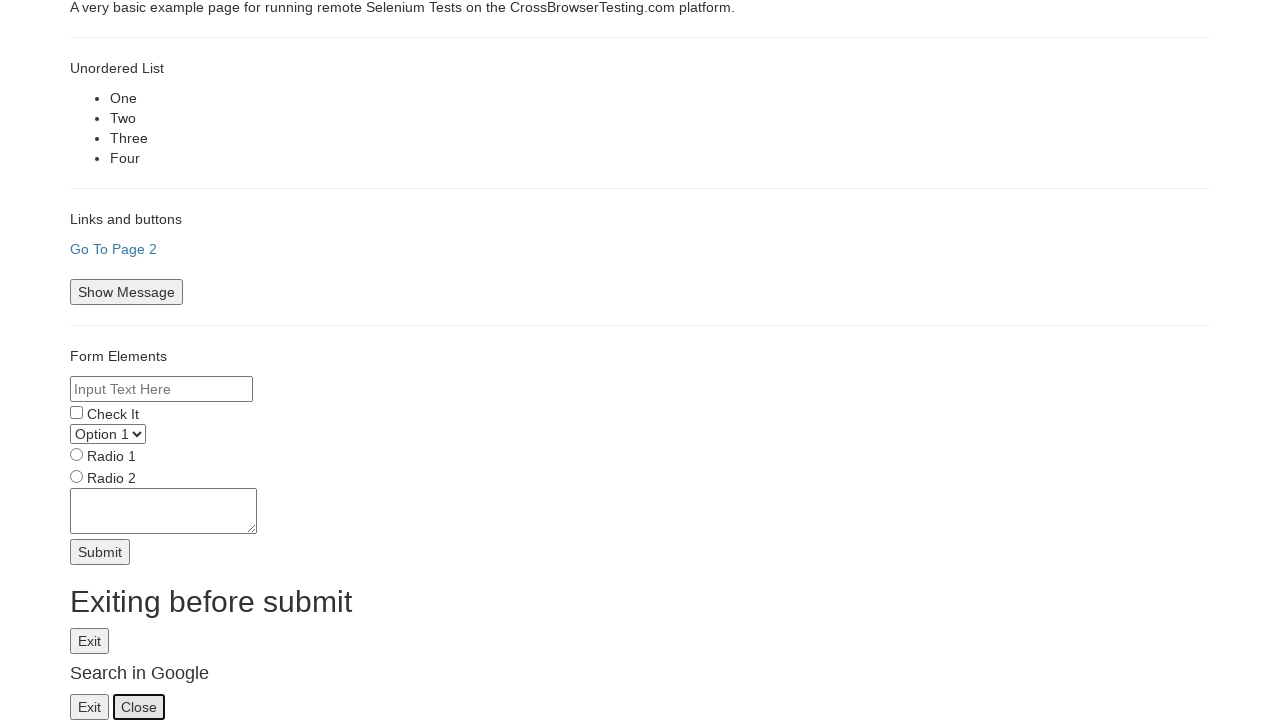

Navigated to selenium example page
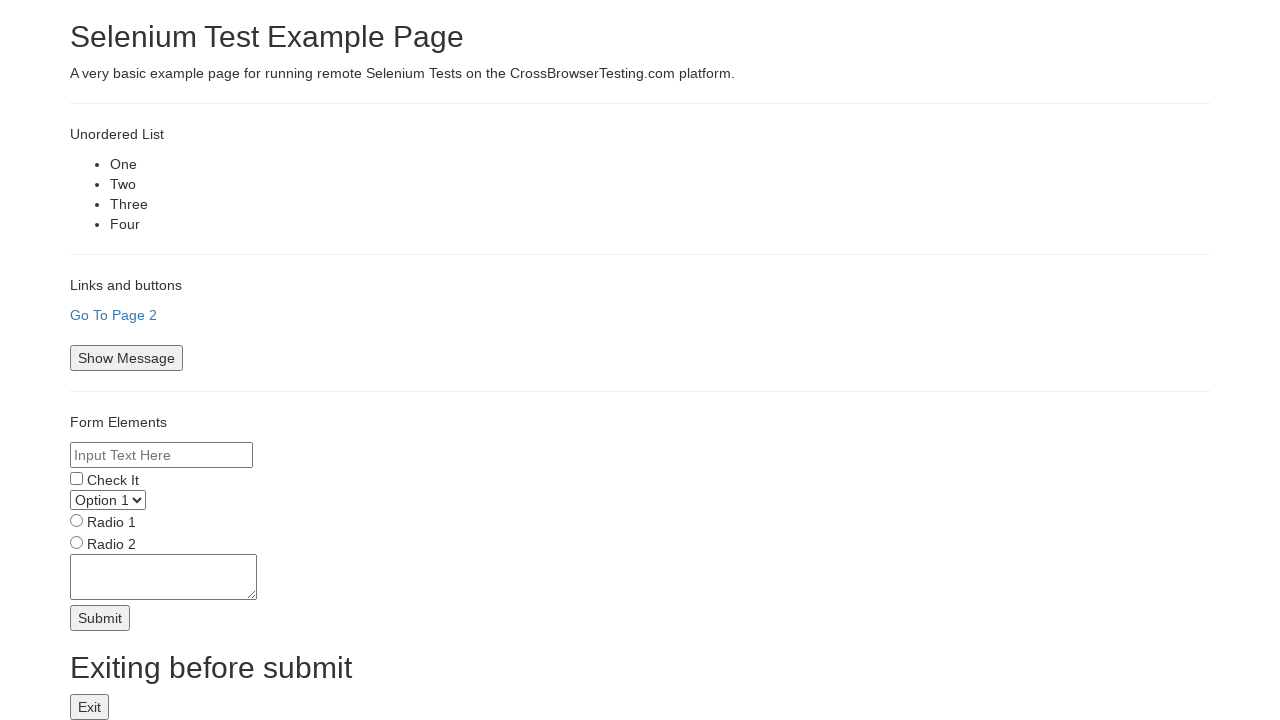

Located closepopup button element
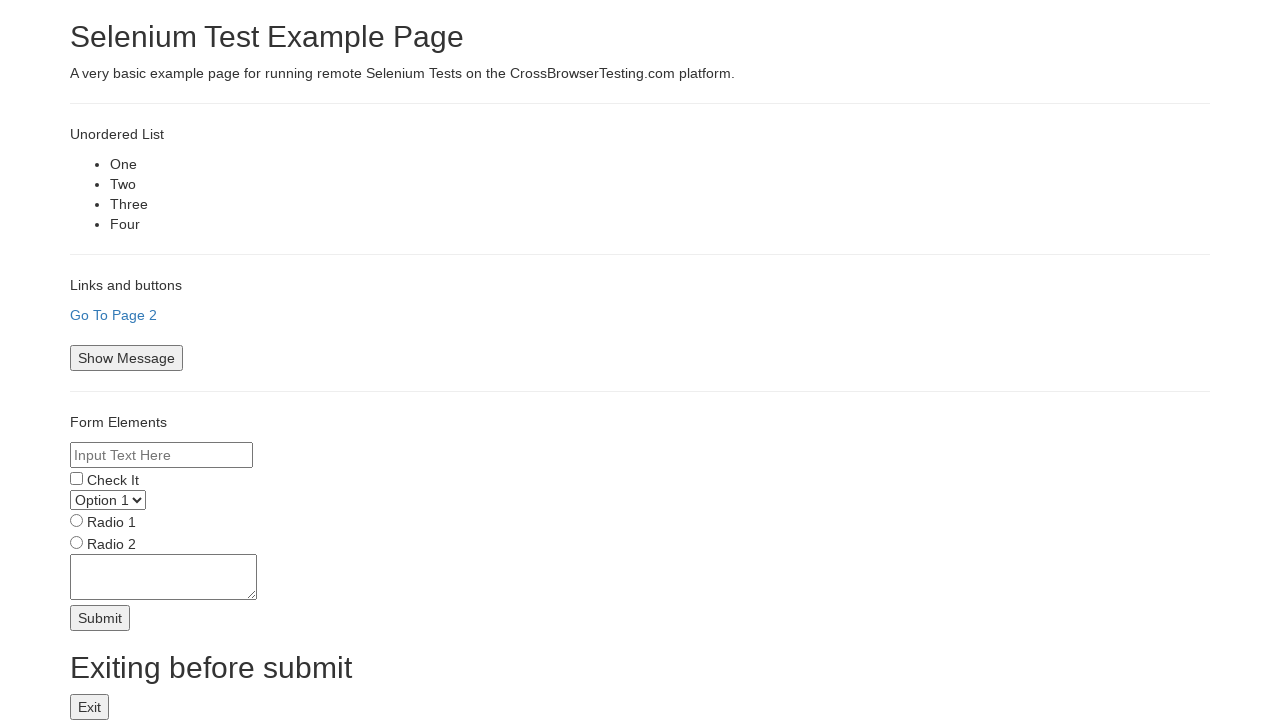

Scrolled closepopup button into view at bottom of viewport
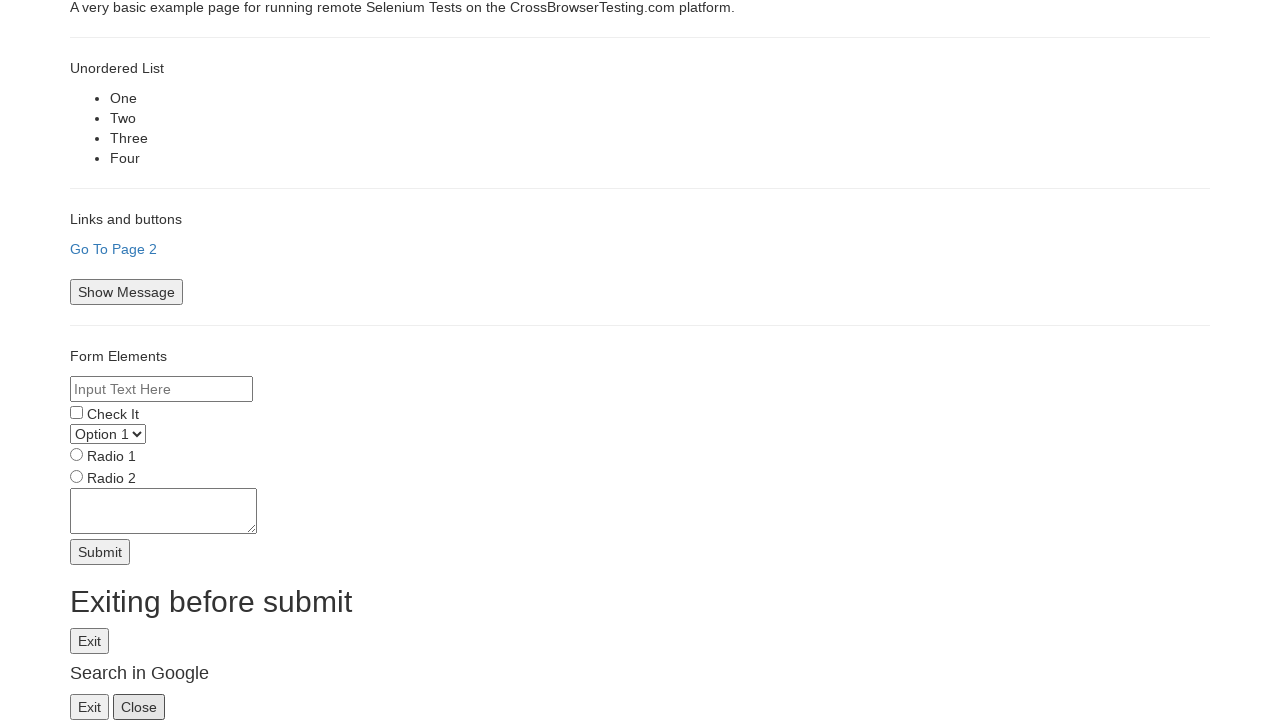

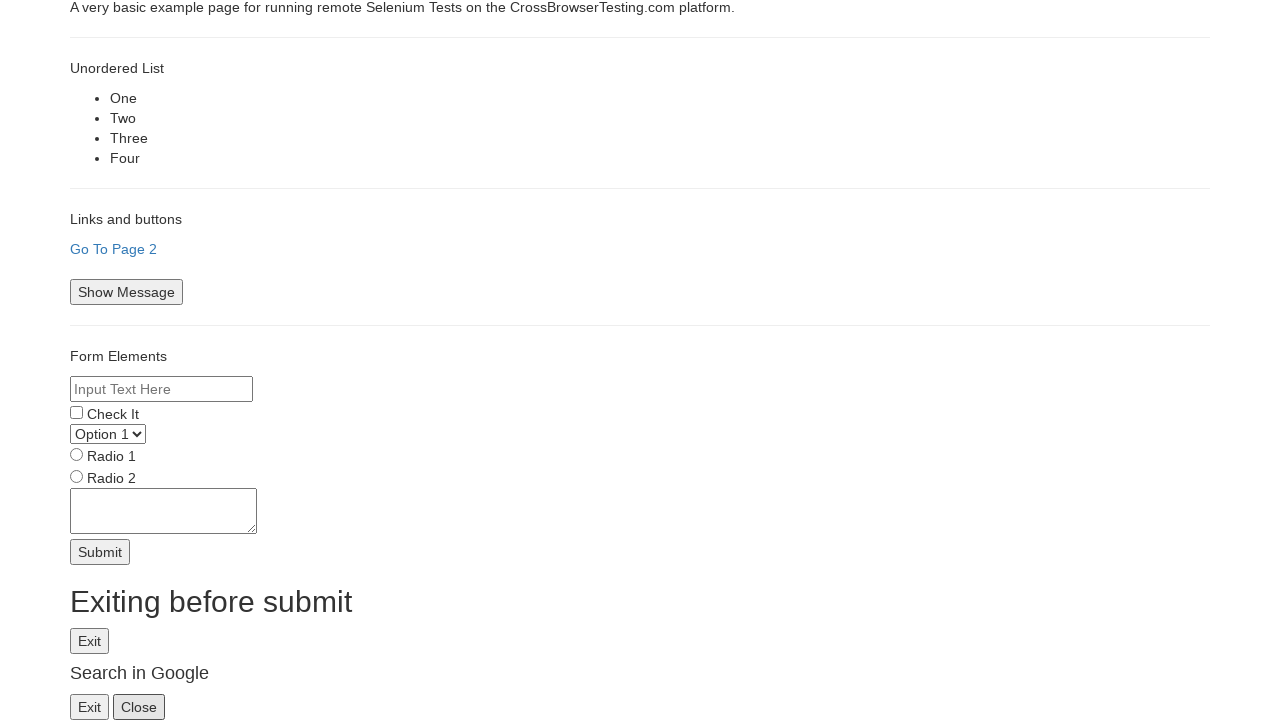